Tests double-click functionality by performing a double-click on a button and verifying the success message appears

Starting URL: https://demoqa.com/buttons

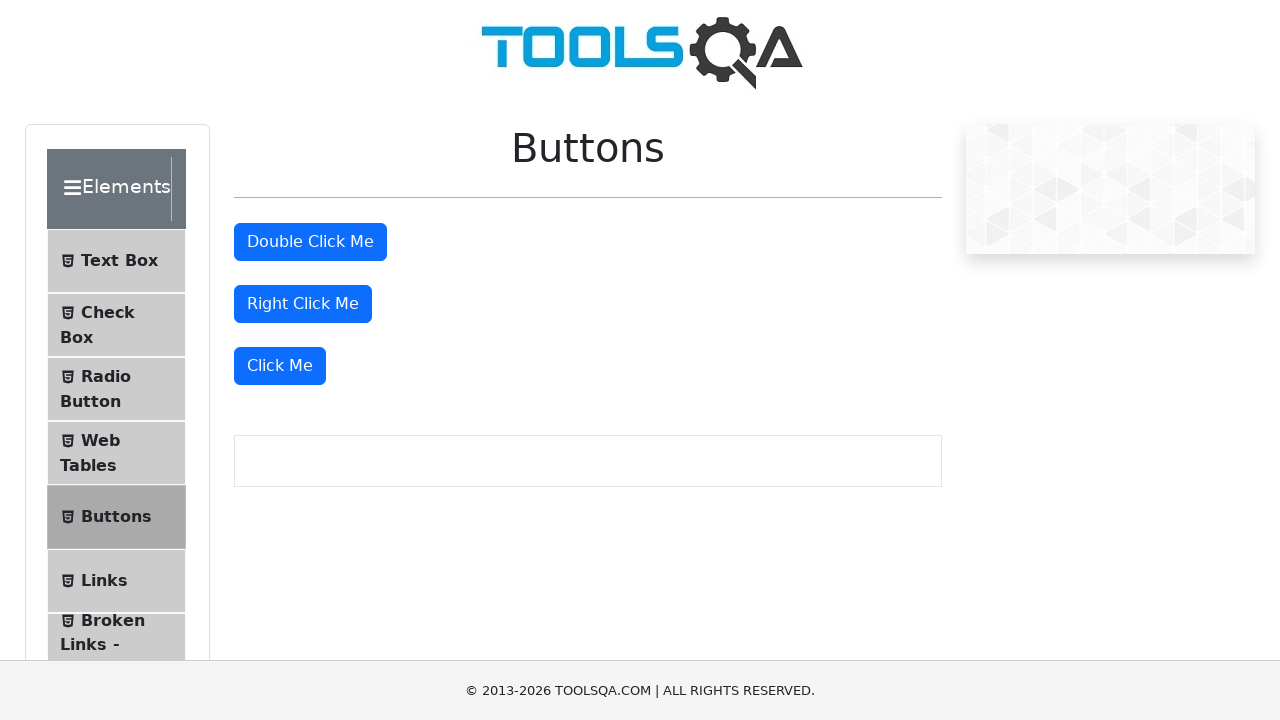

Navigated to DemoQA buttons test page
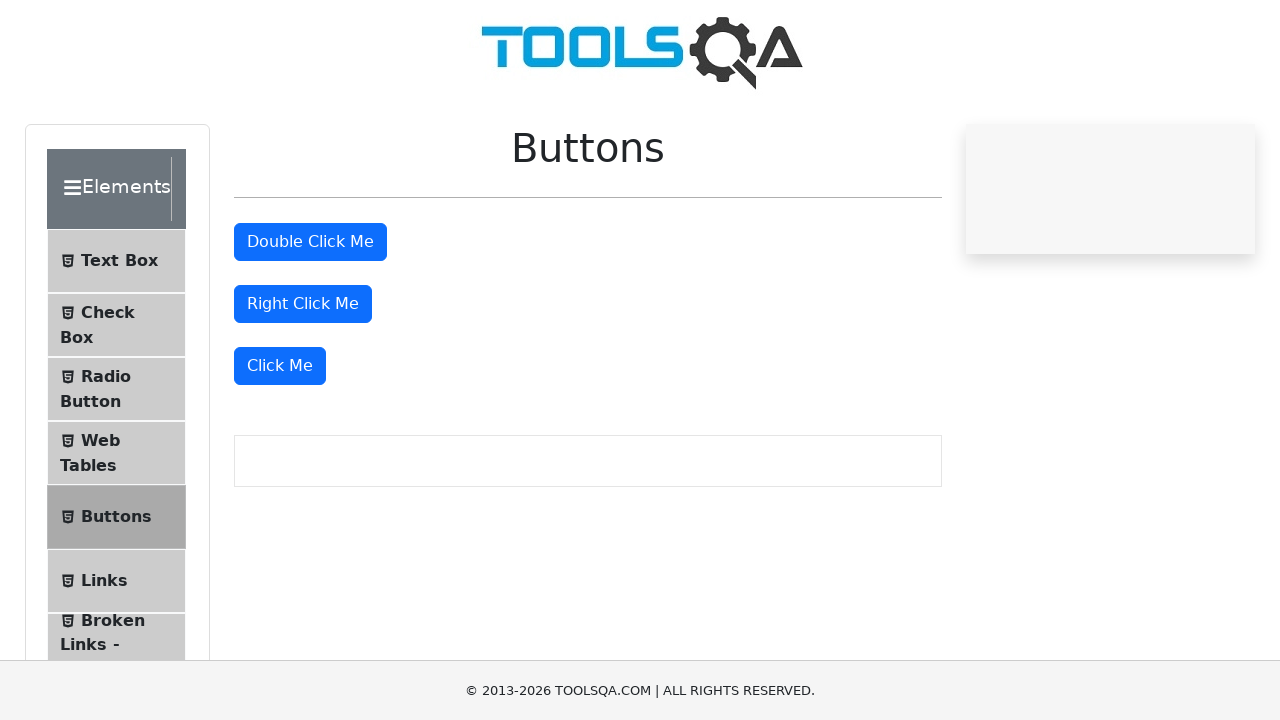

Performed double-click on the 'Double Click Me' button at (310, 242) on #doubleClickBtn
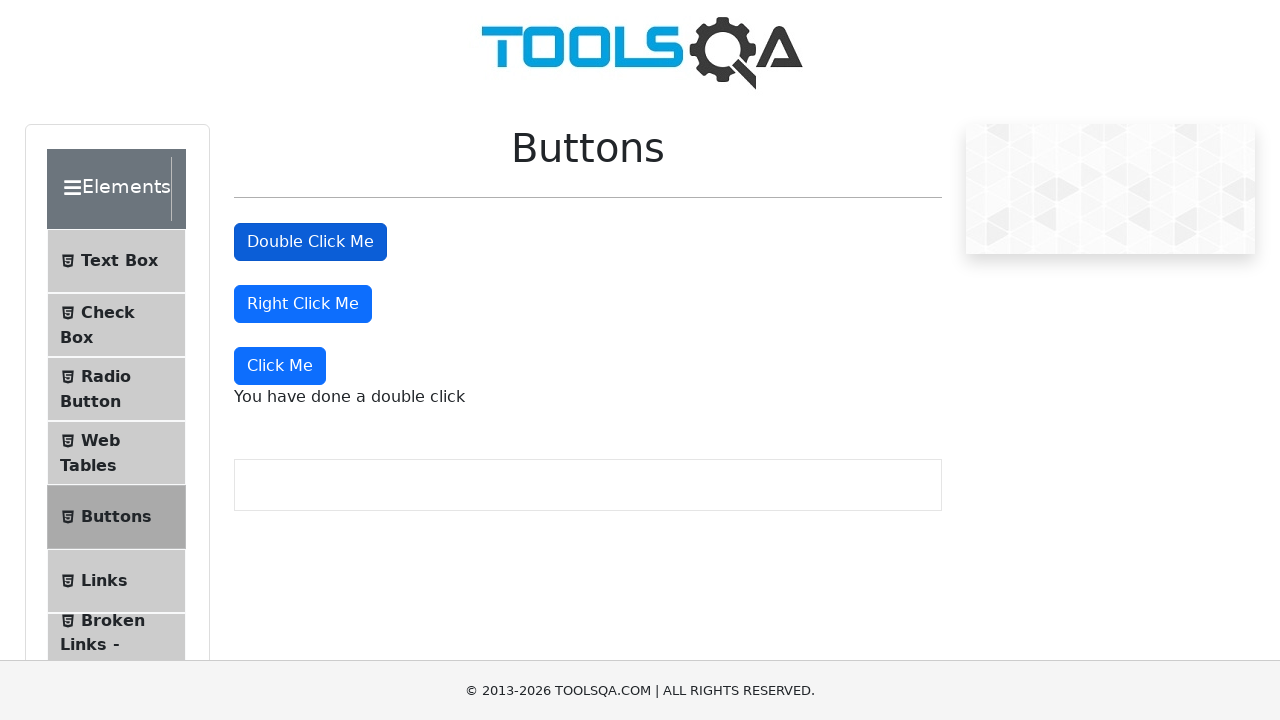

Success message element appeared after double-click
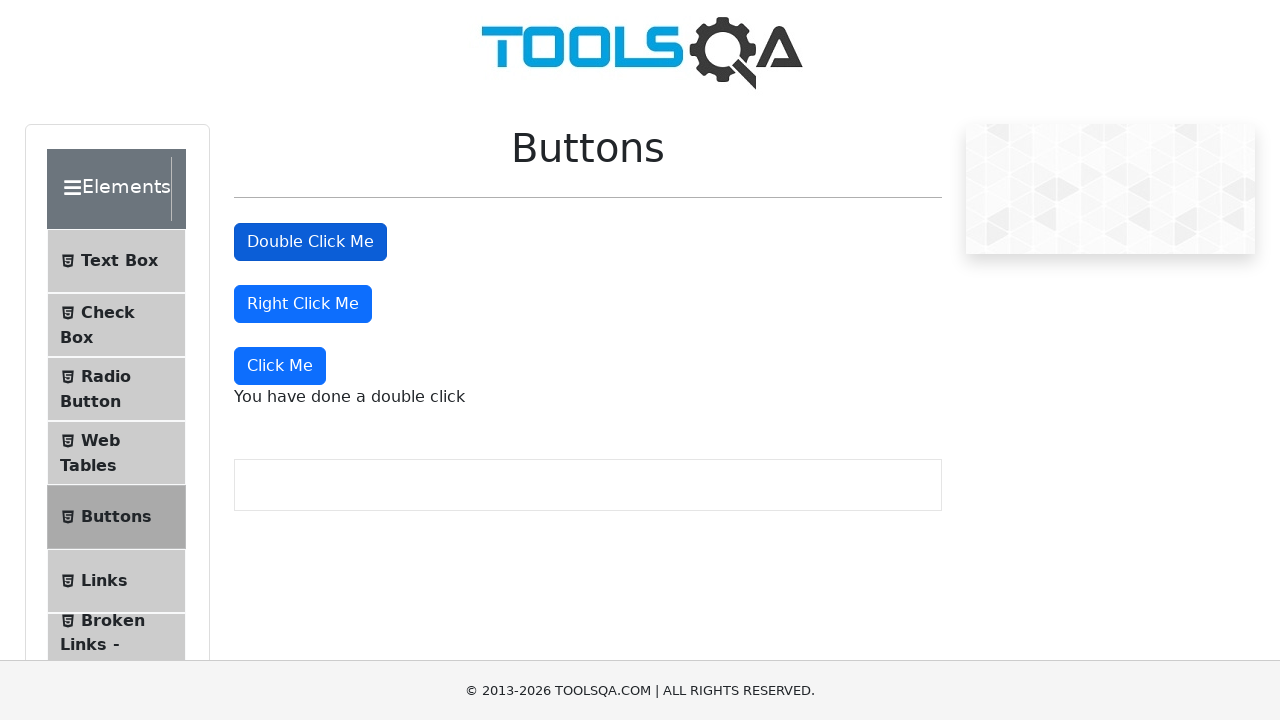

Retrieved success message text content
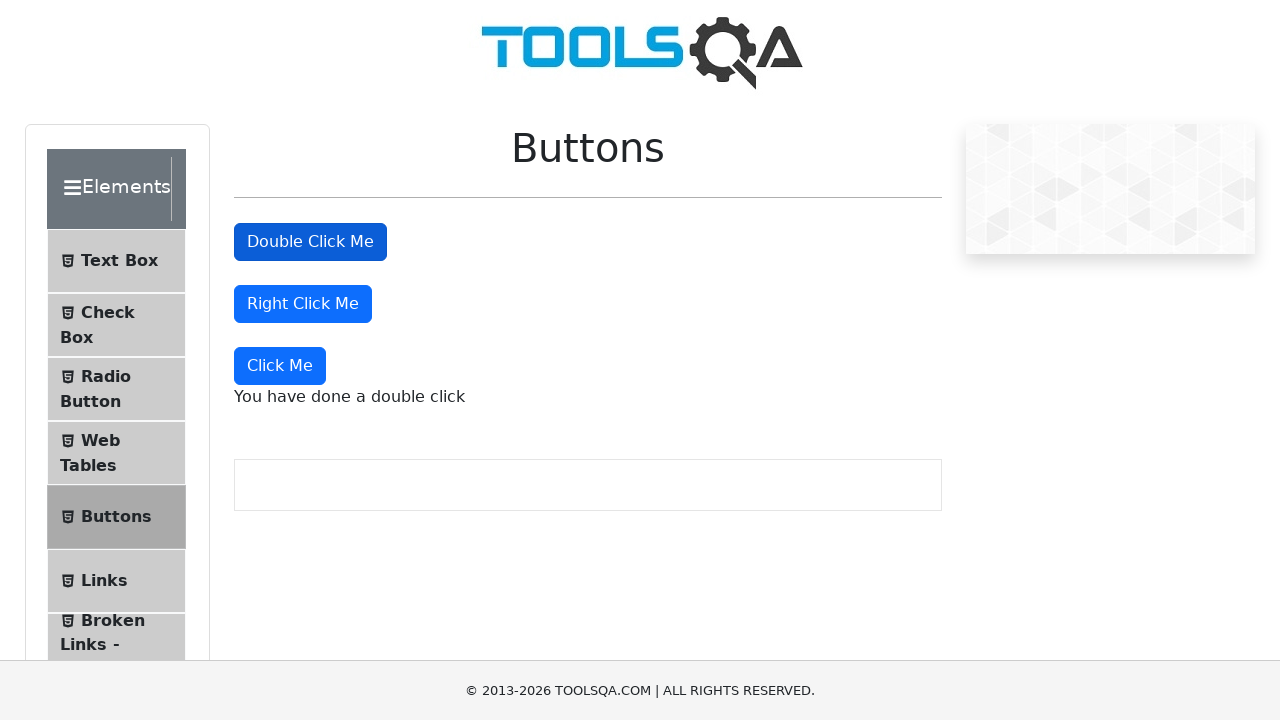

Verified success message displays 'You have done a double click'
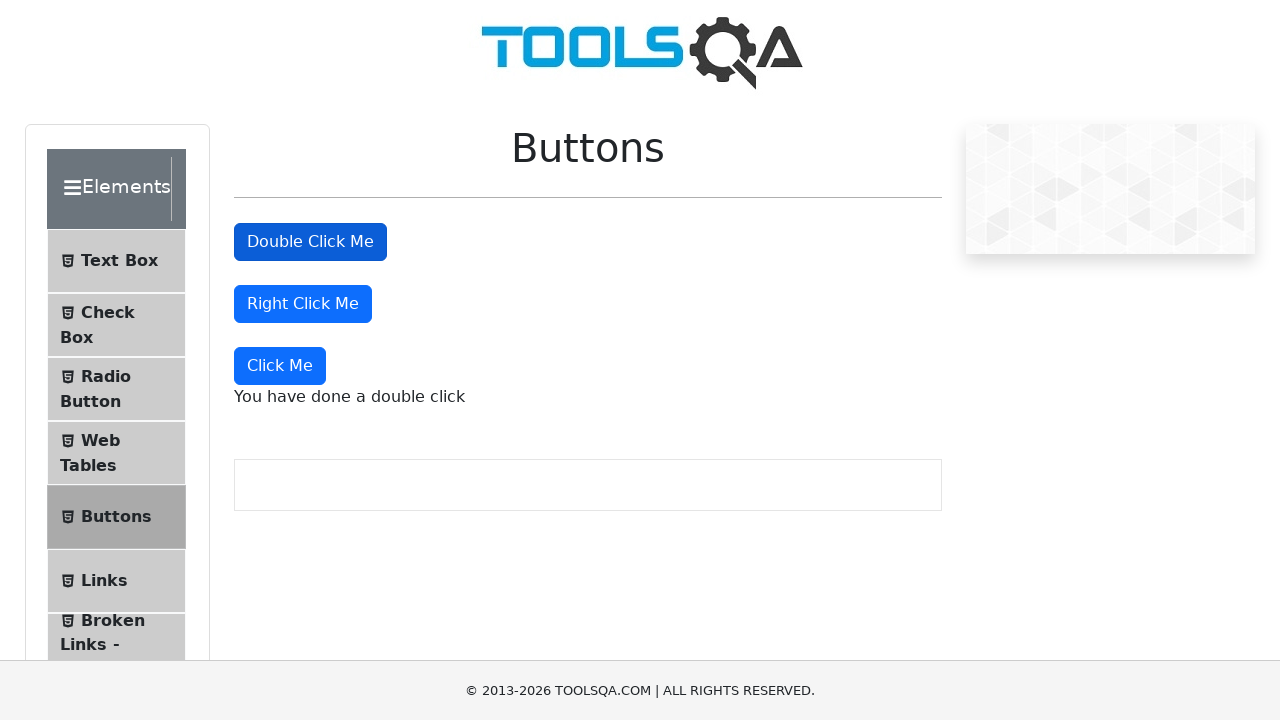

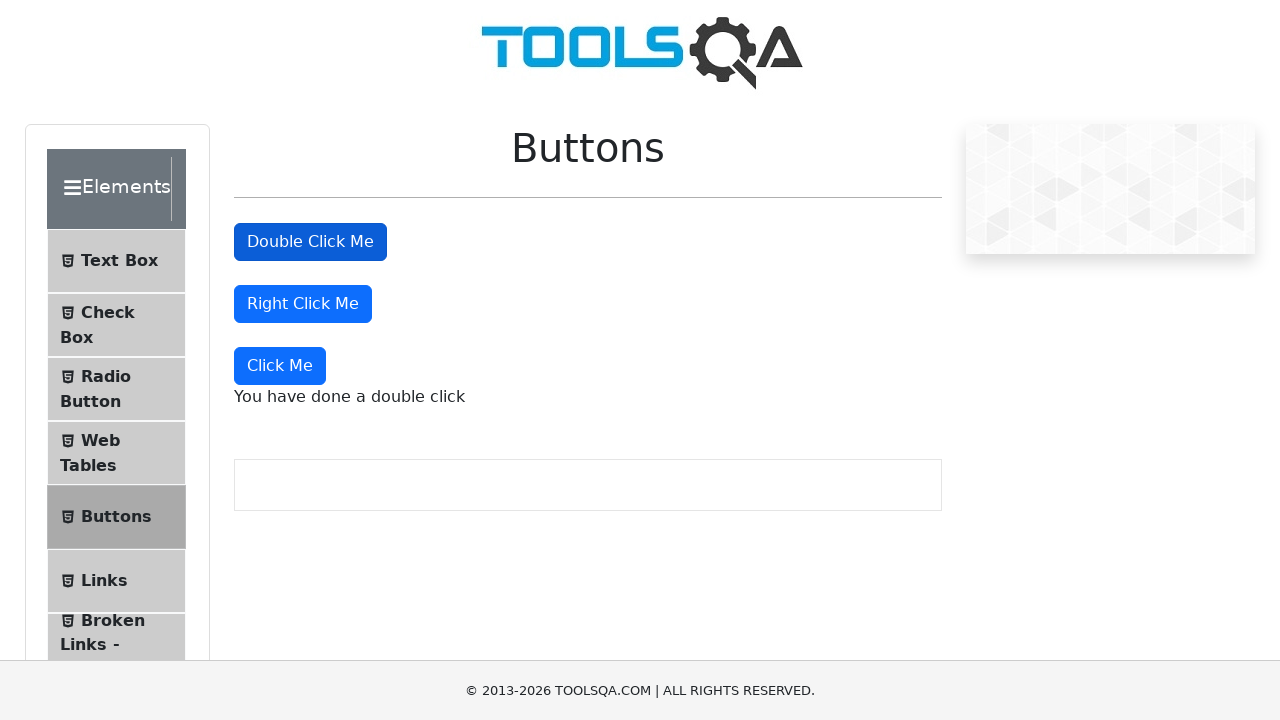